Navigates to the Automation Practice page and verifies that footer links are present on the page

Starting URL: https://rahulshettyacademy.com/AutomationPractice/

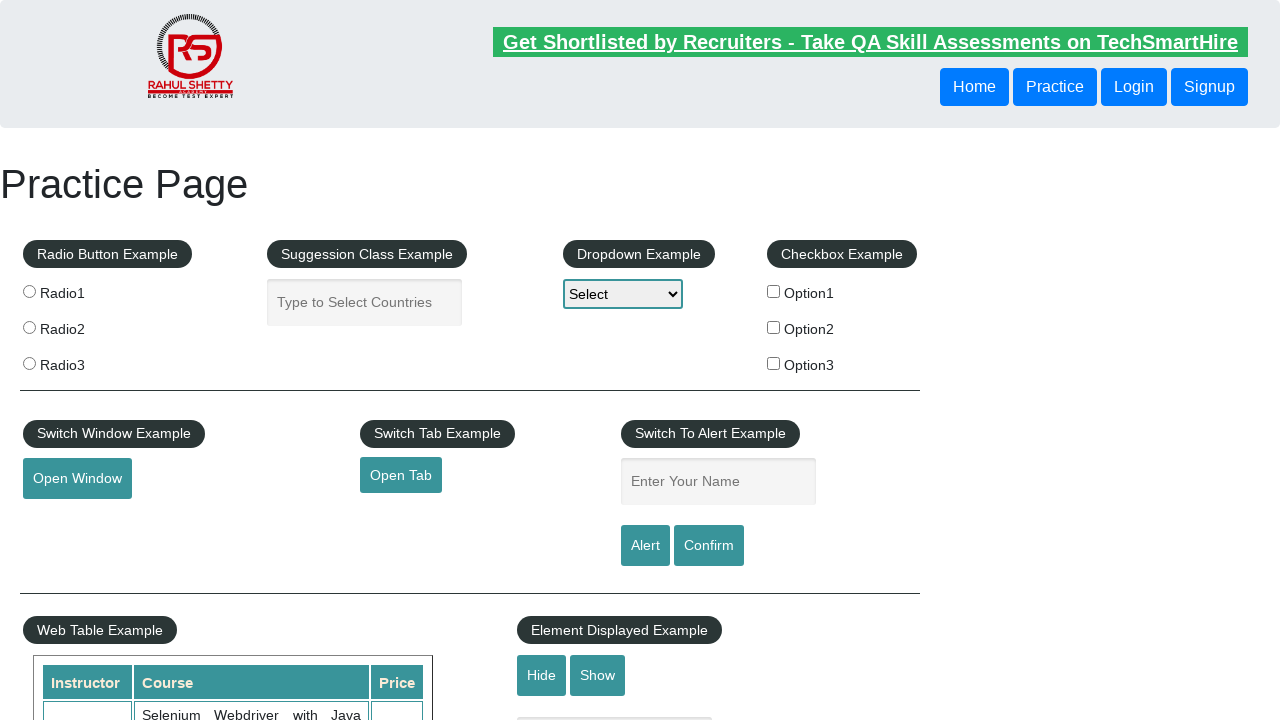

Waited for footer links to be present on the page
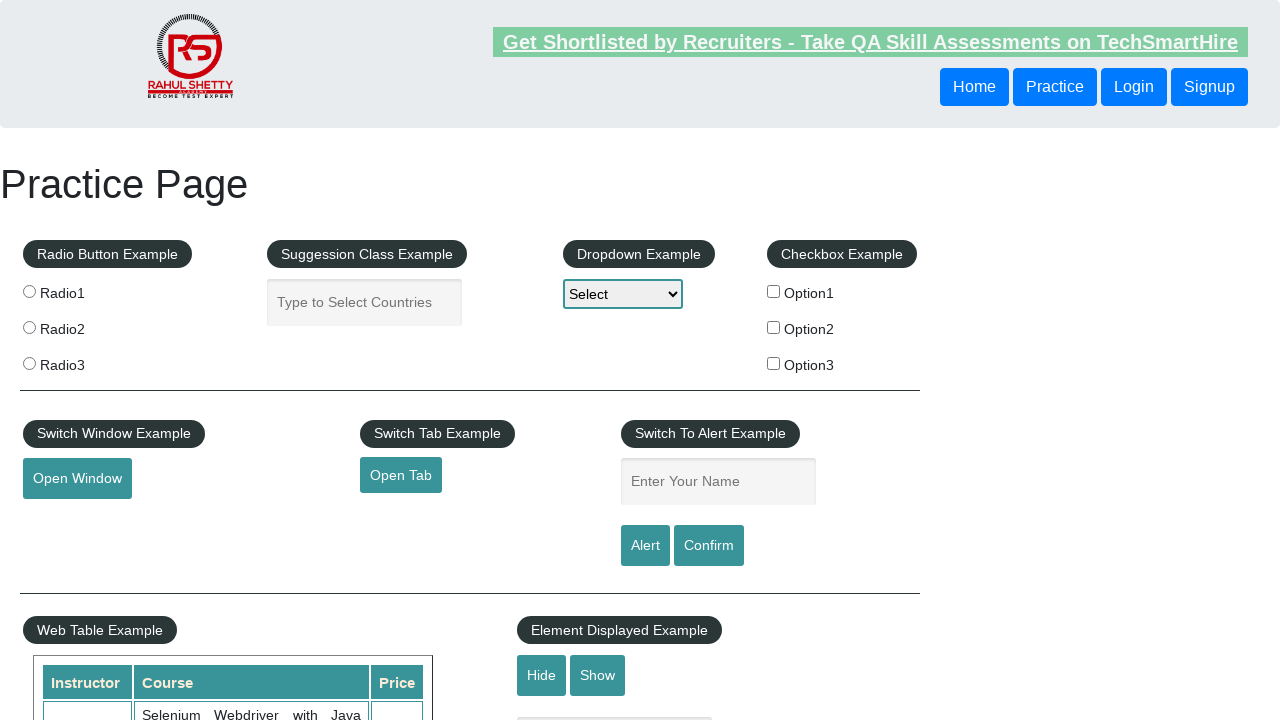

Located all footer links with selector 'li.gf-li a'
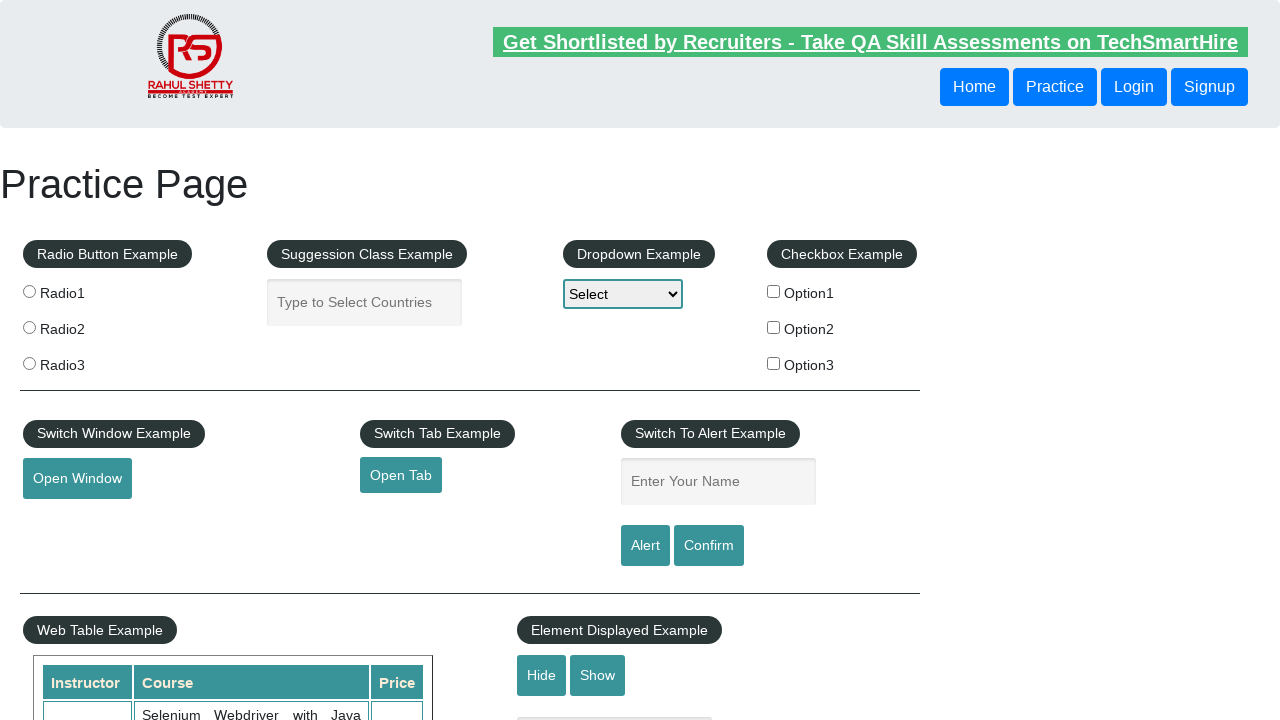

Retrieved footer link count: 20 links found
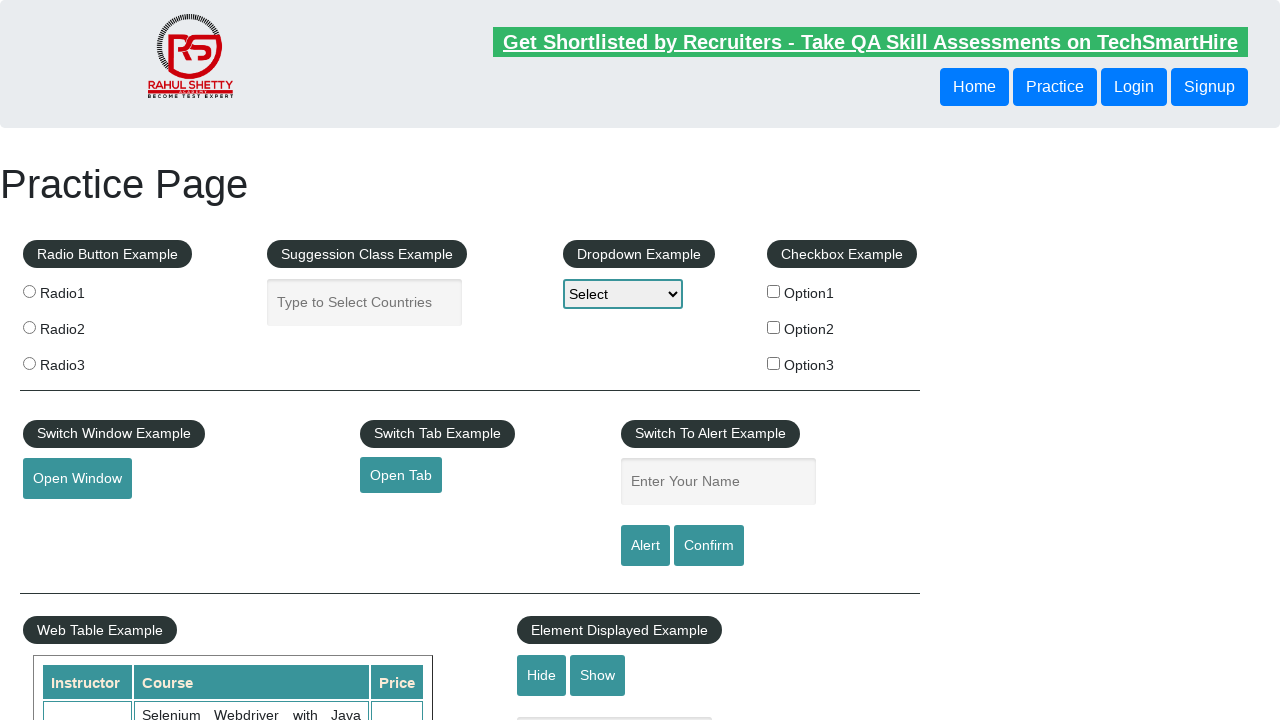

Verified that footer links are present on the page
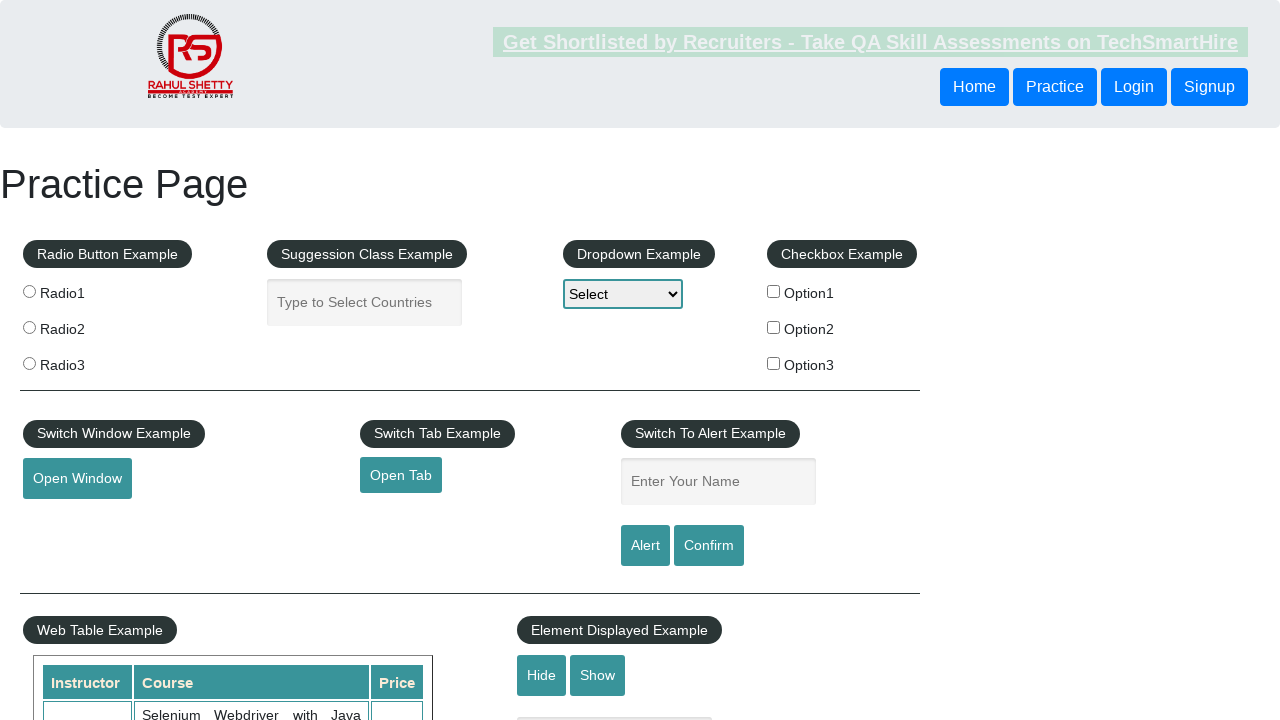

Retrieved the first footer link
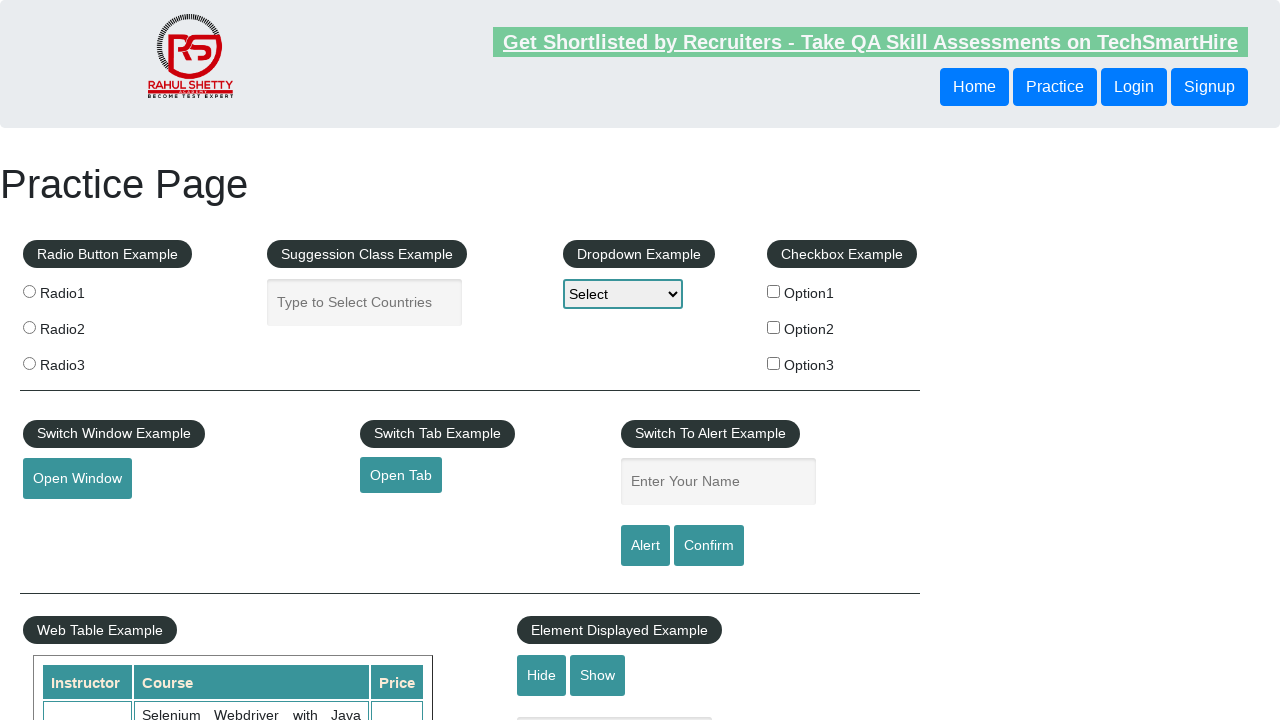

Retrieved href attribute from first footer link: #
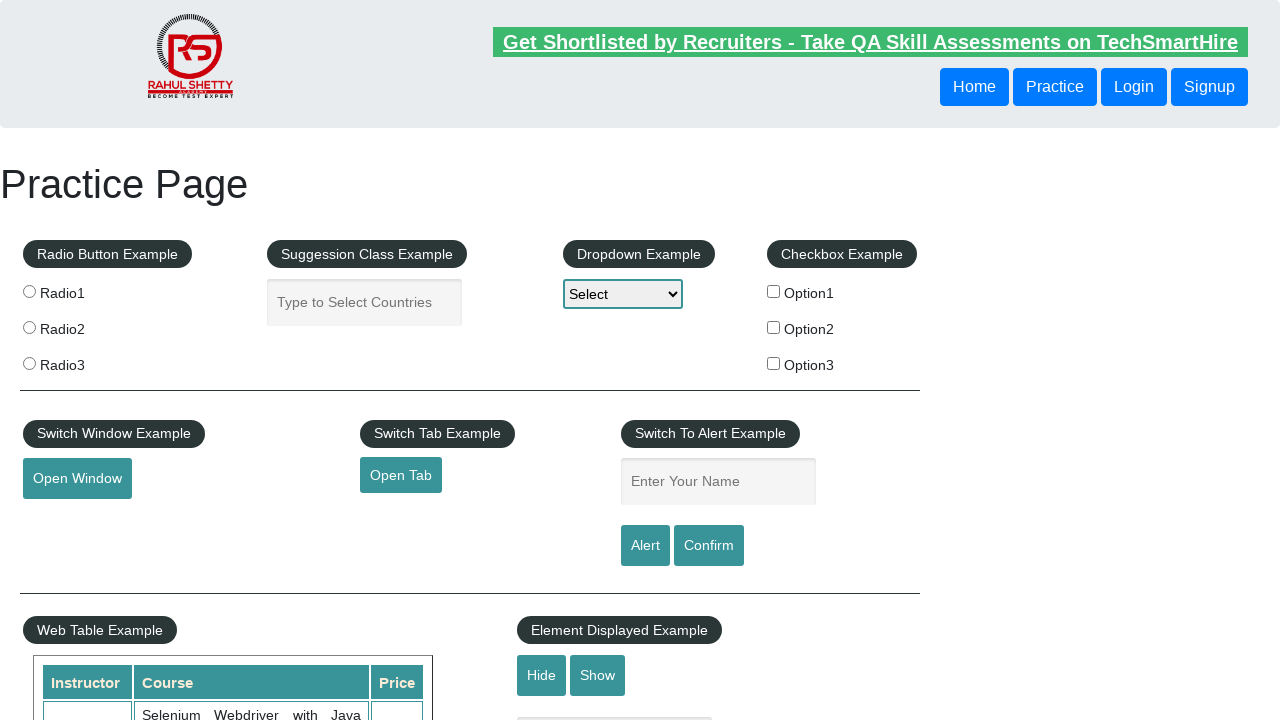

Clicked on the first footer link at (157, 482) on li.gf-li a >> nth=0
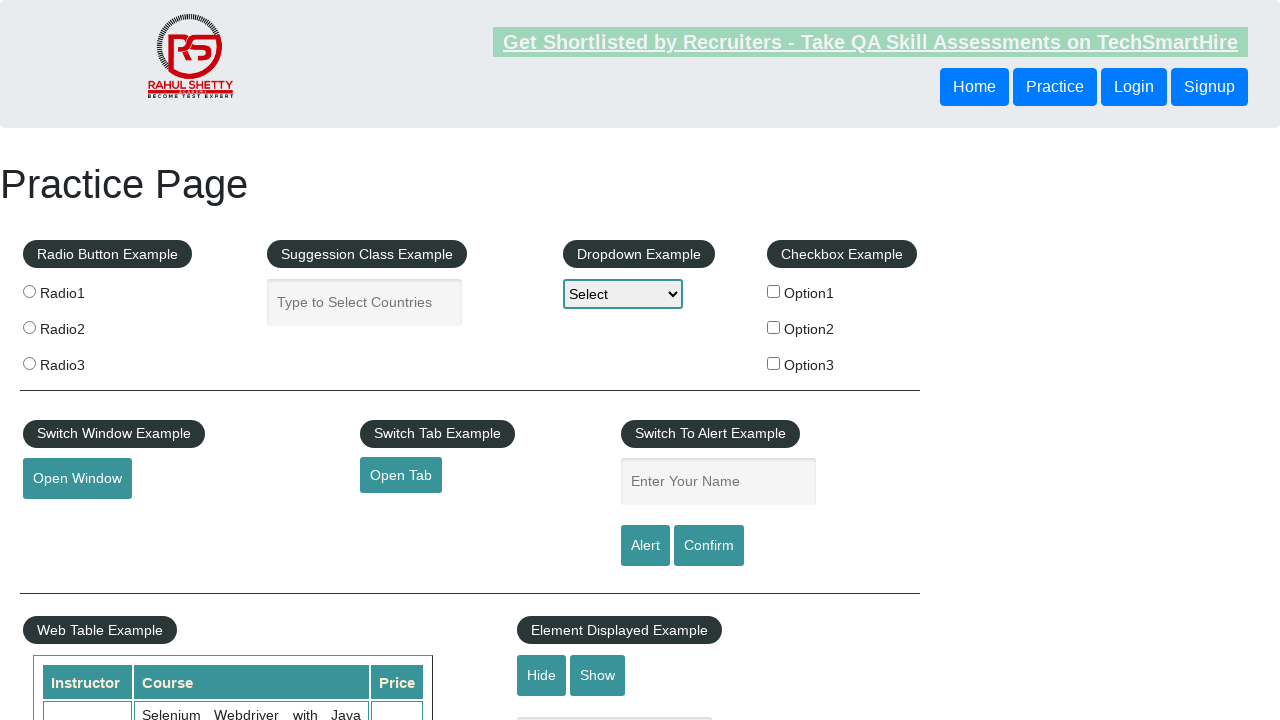

Waited for page to reach domcontentloaded state after clicking footer link
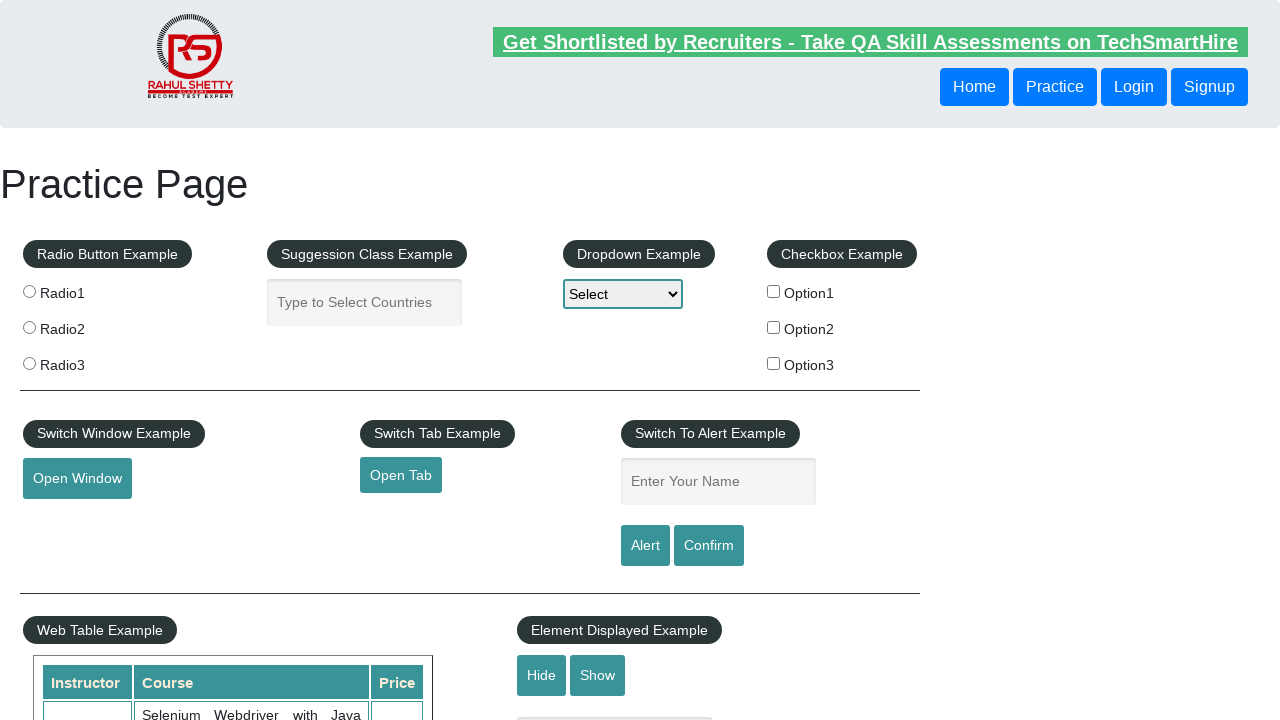

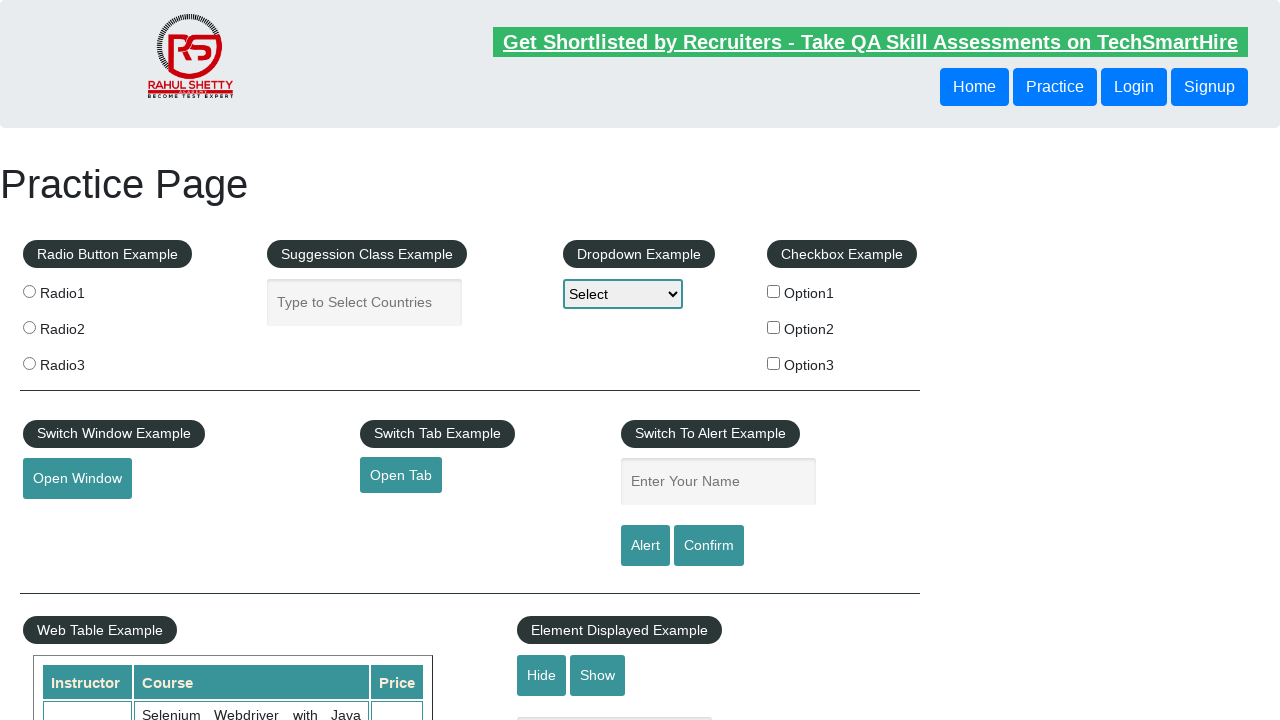